Tests double-click functionality by performing a double-click action on a button element

Starting URL: https://demoqa.com/buttons

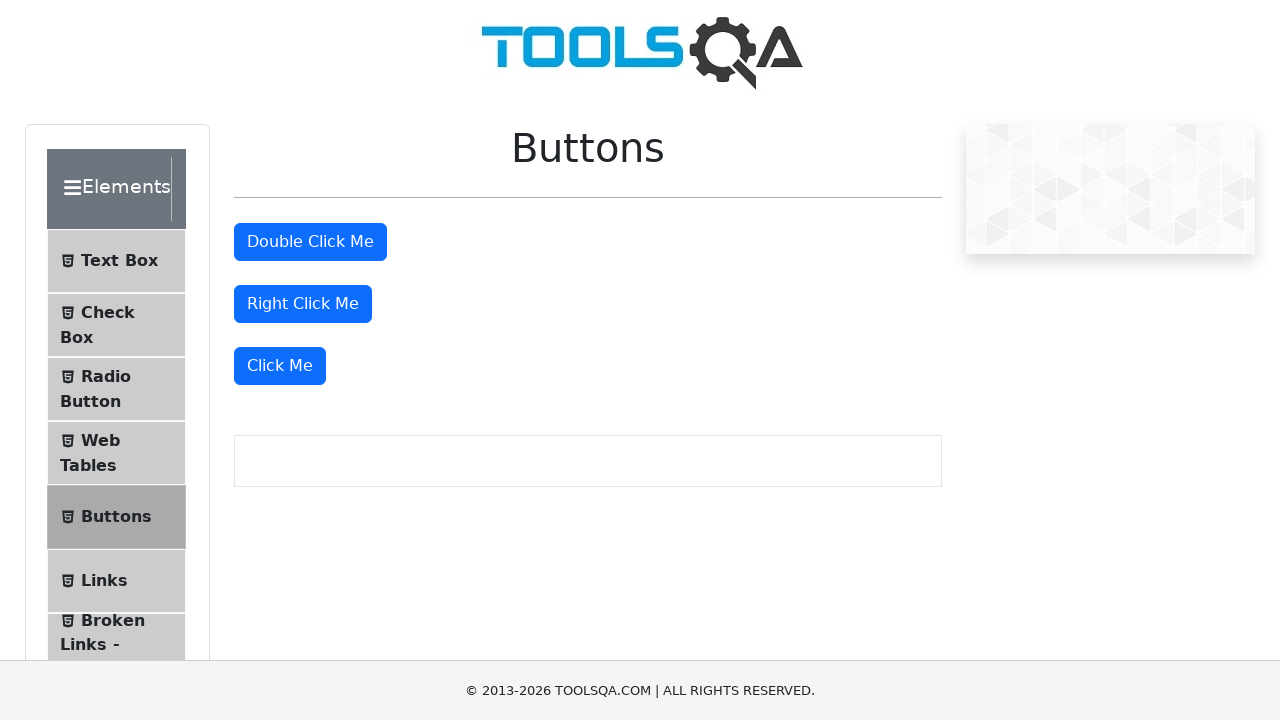

Located the double-click button element
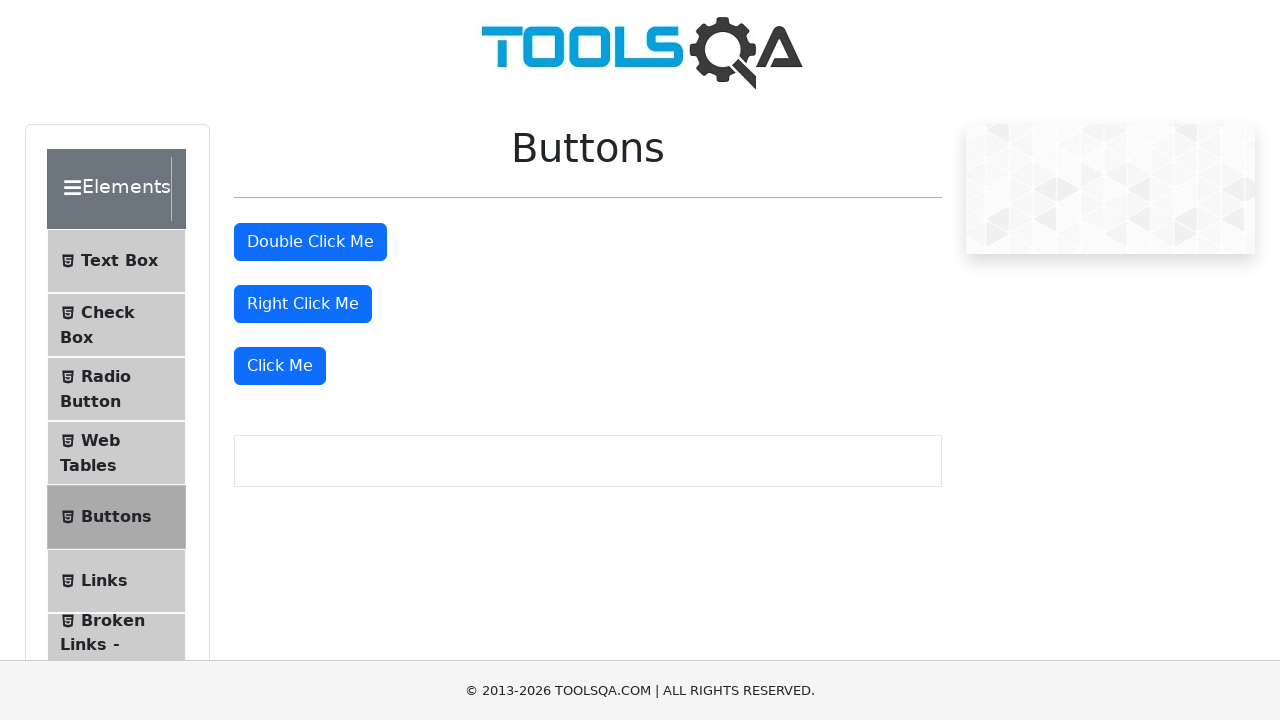

Performed double-click action on the button at (310, 242) on #doubleClickBtn
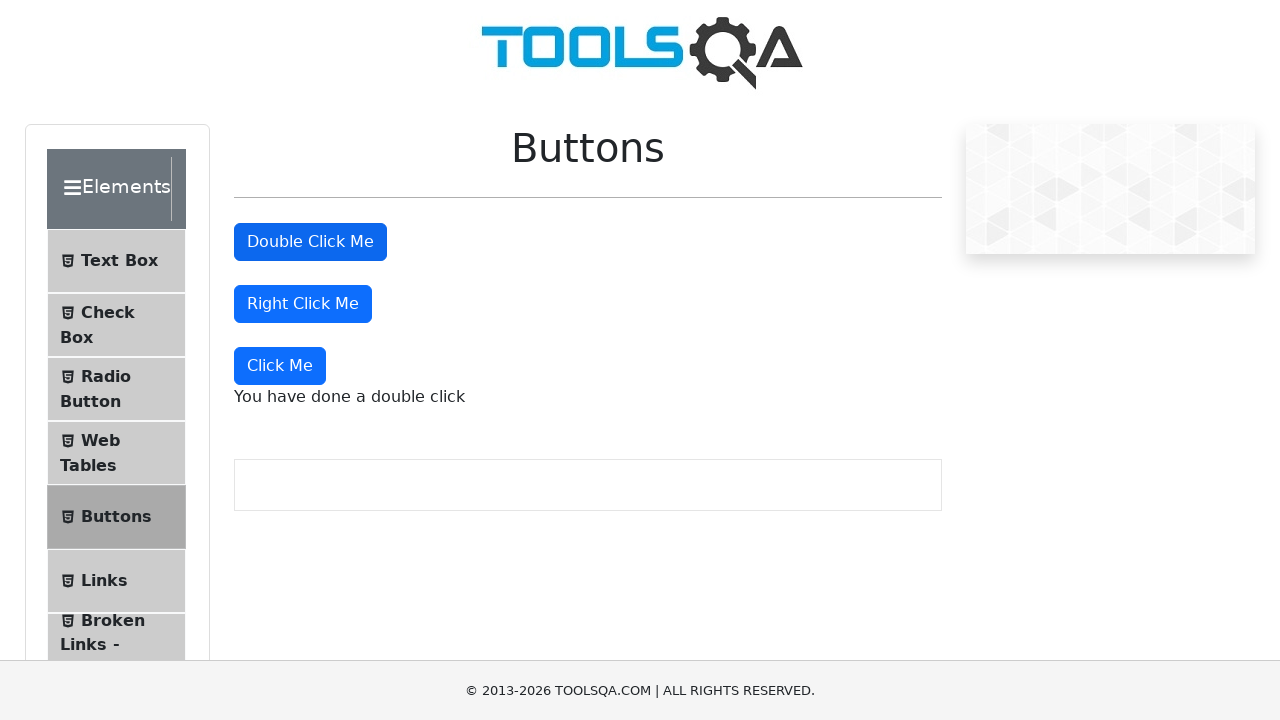

Waited 2 seconds to observe the result of double-click action
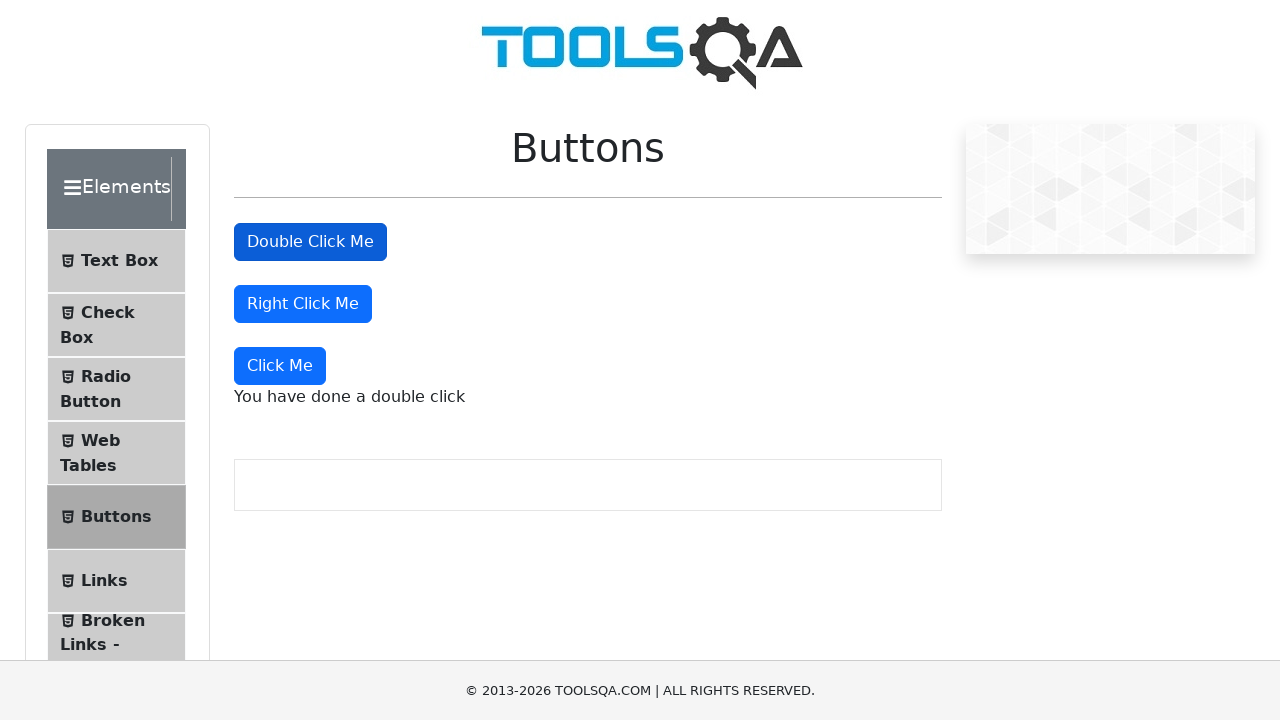

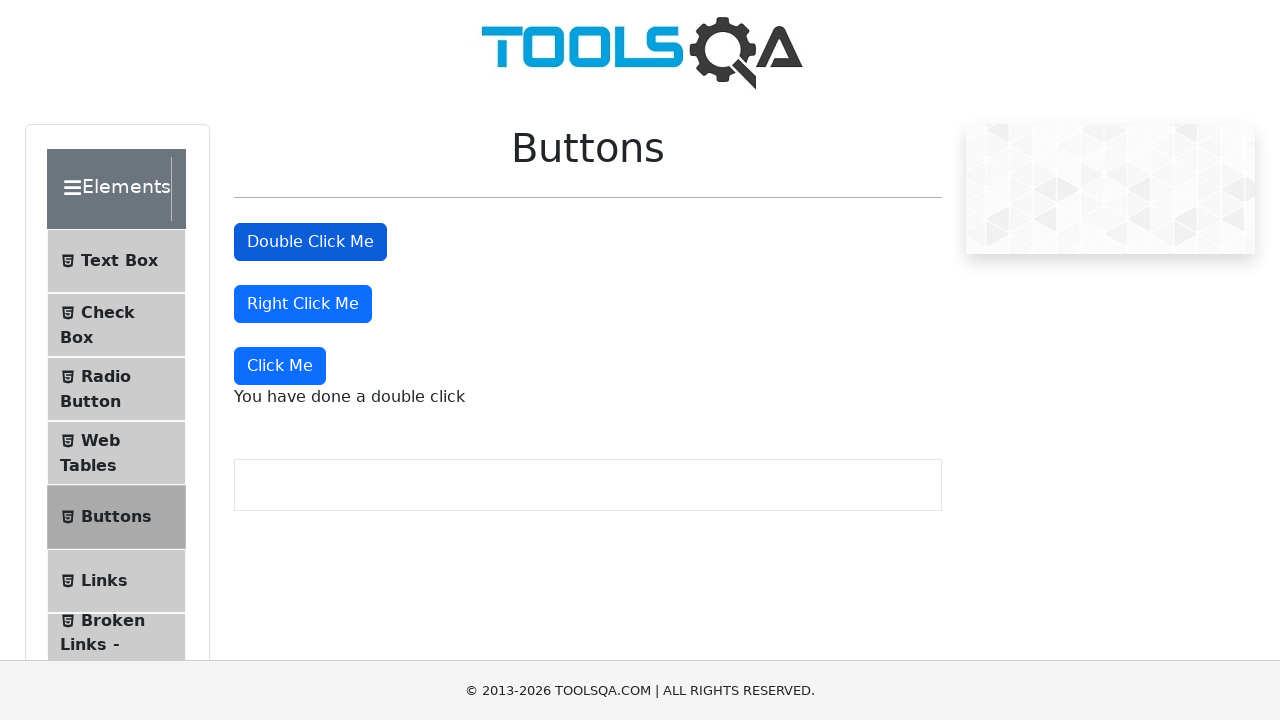